Tests various UI interactions on a practice automation page including radio buttons, autocomplete, dropdown selection, checkbox, window/tab switching, and alert handling.

Starting URL: https://rahulshettyacademy.com/AutomationPractice/

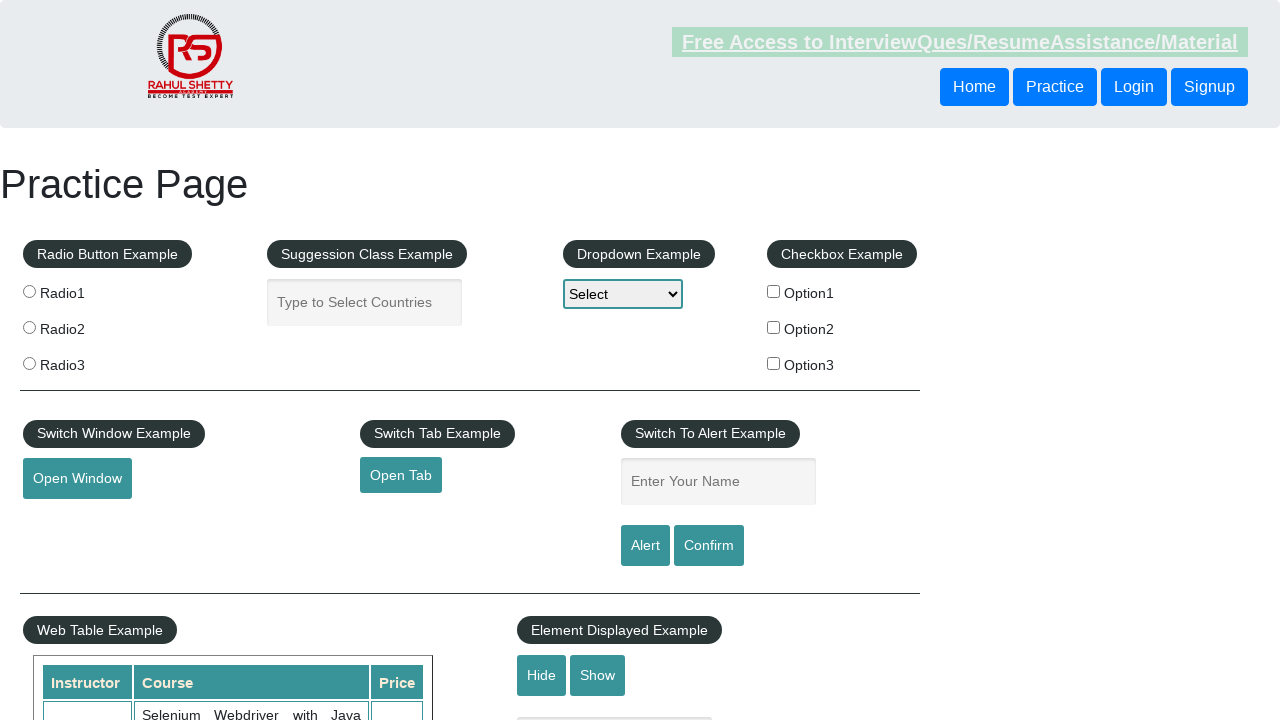

Clicked Radio1 radio button at (29, 291) on #radio-btn-example label:has-text('Radio1') input
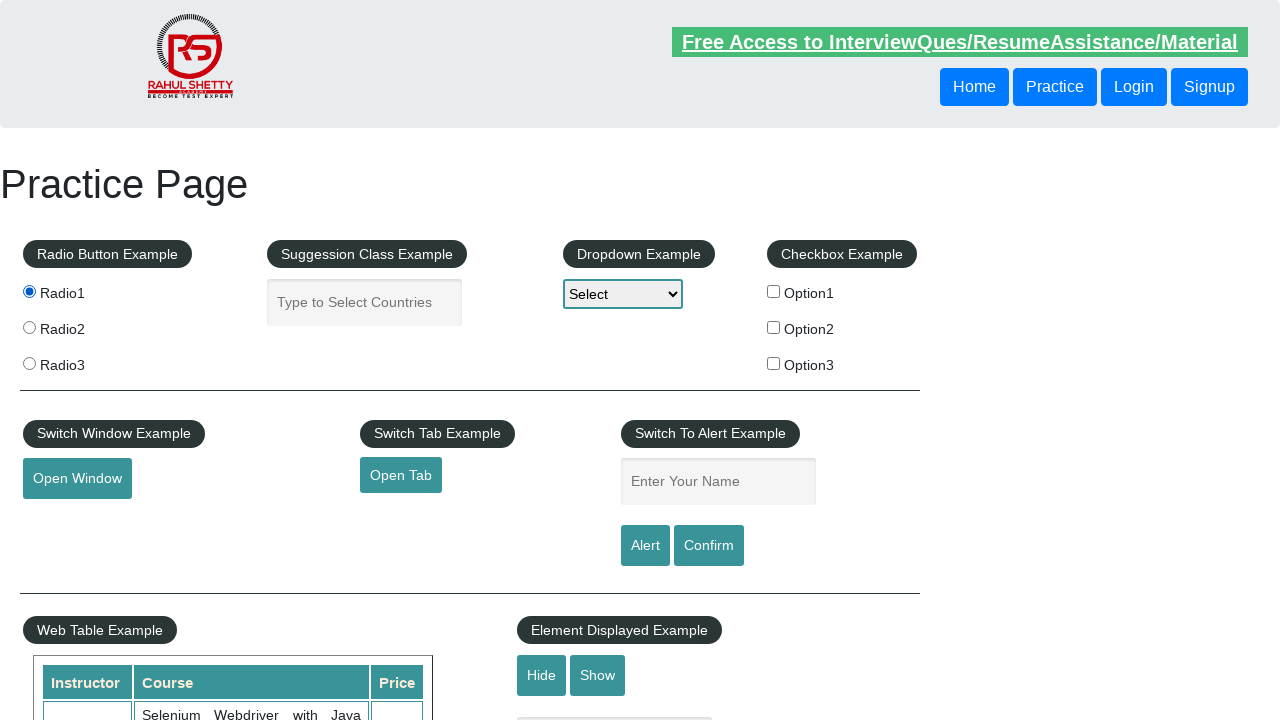

Filled autocomplete field with 'ind' on input#autocomplete
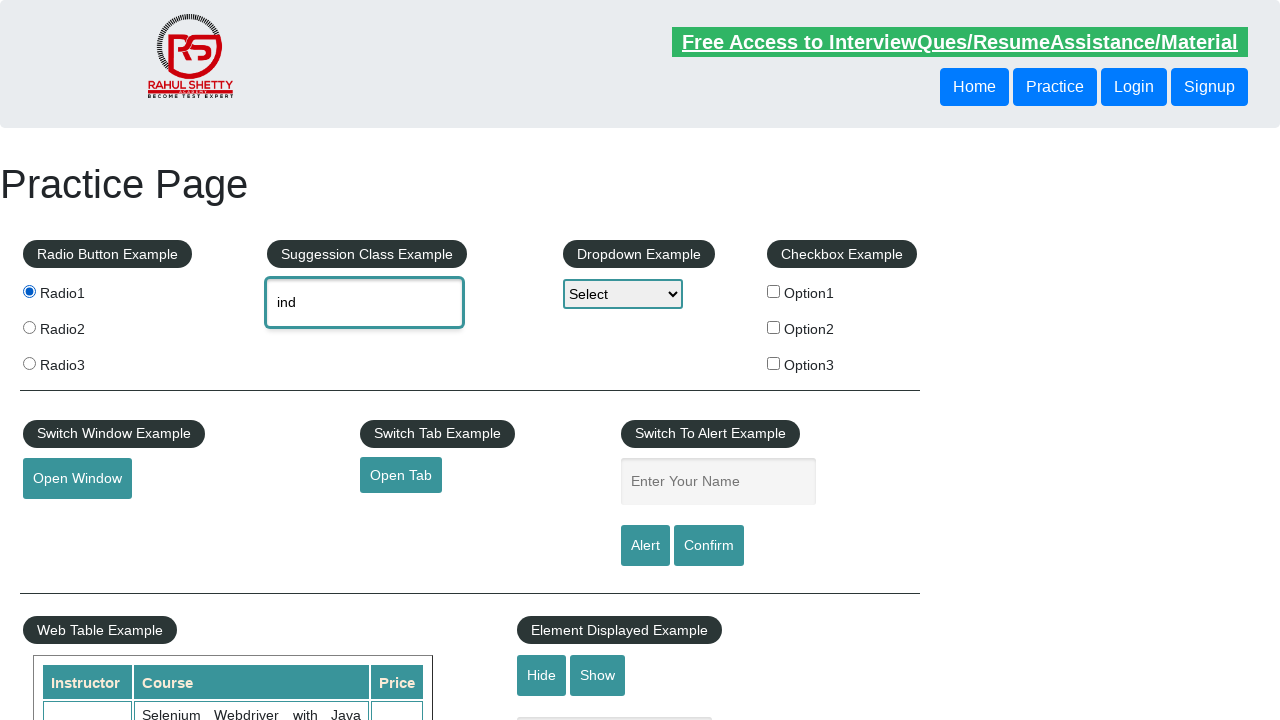

Autocomplete dropdown menu loaded
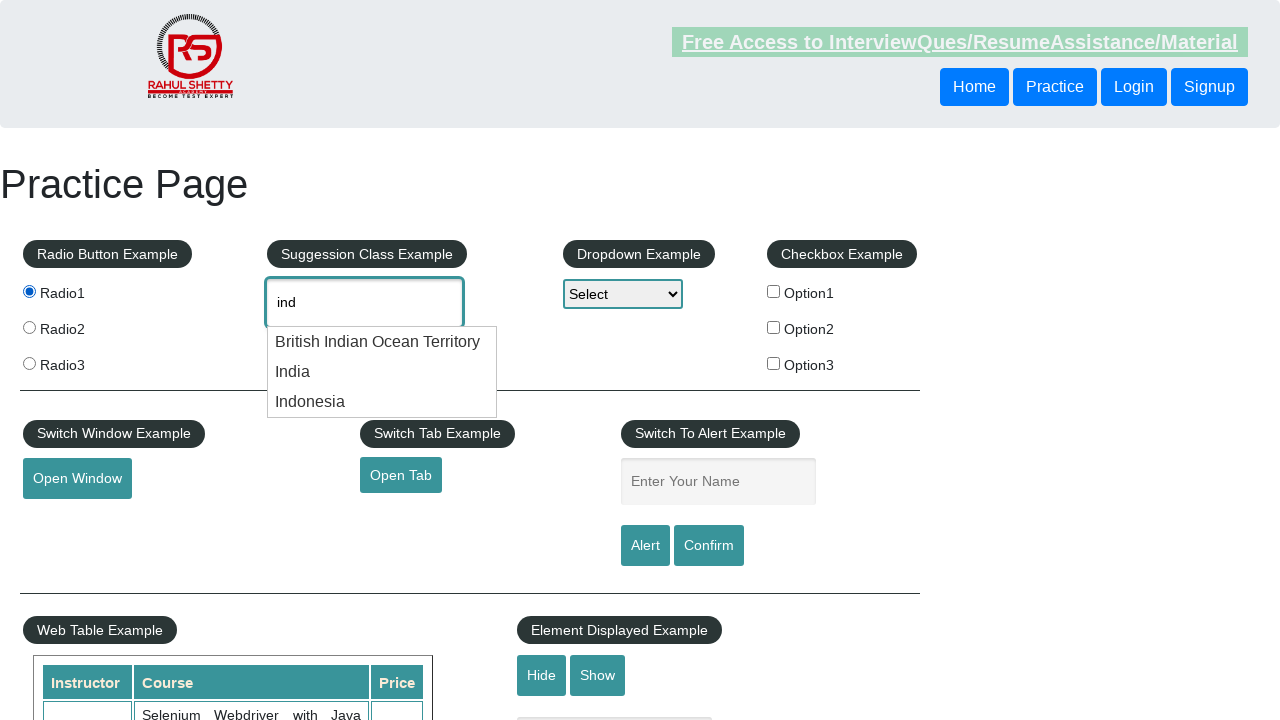

Selected 'Indonesia' from autocomplete suggestions at (382, 402) on li.ui-menu-item div:has-text('Indonesia')
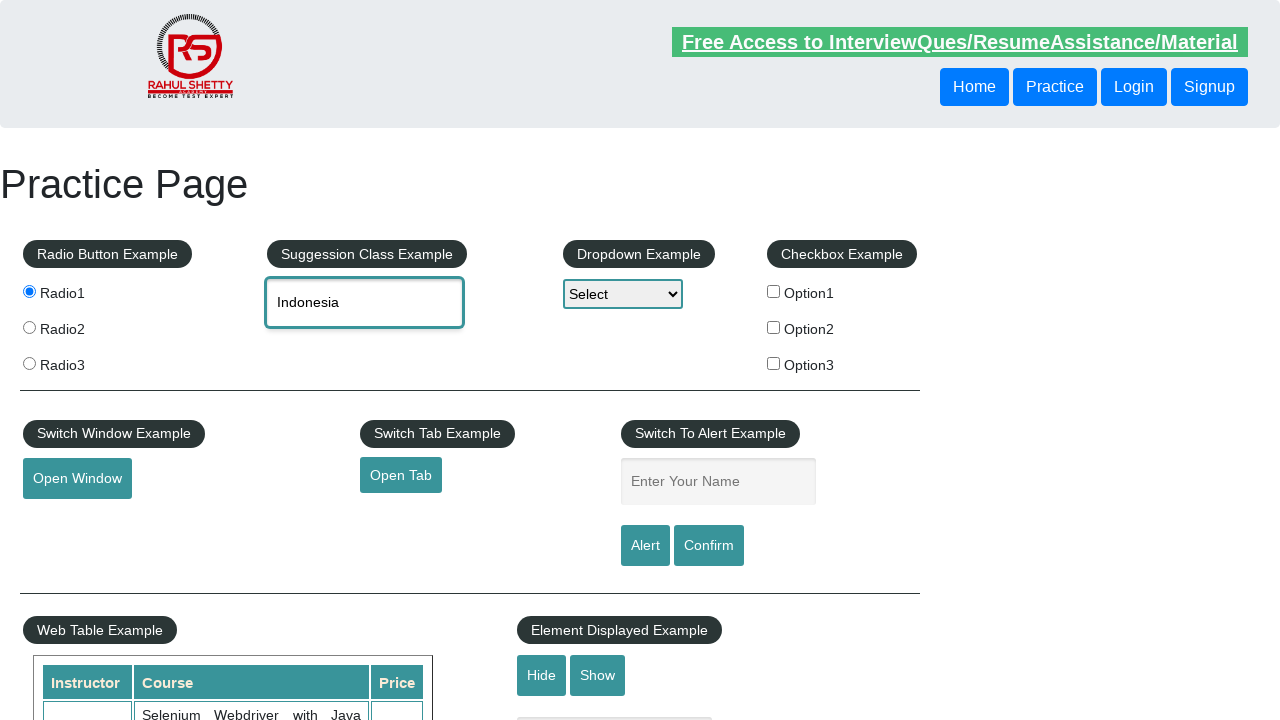

Selected 'Option1' from dropdown on #dropdown-class-example
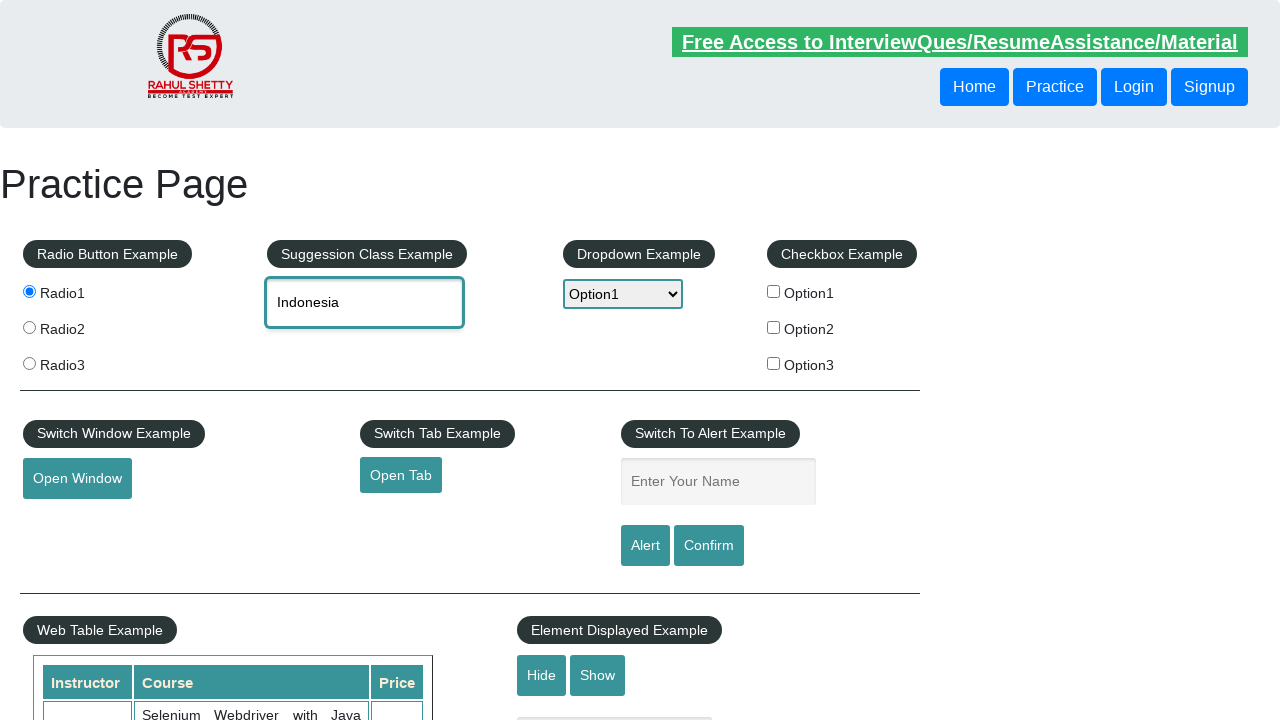

Clicked checkbox option 1 at (774, 291) on #checkBoxOption1
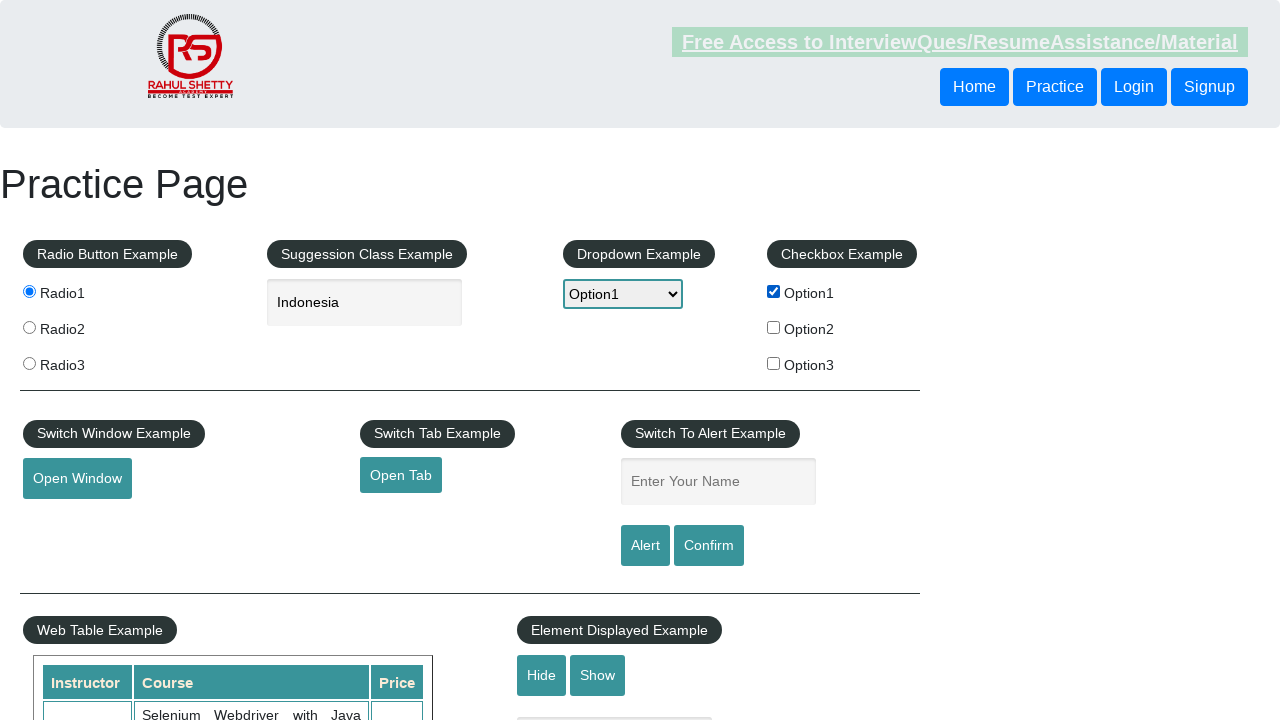

Clicked button to open new window at (77, 479) on #openwindow
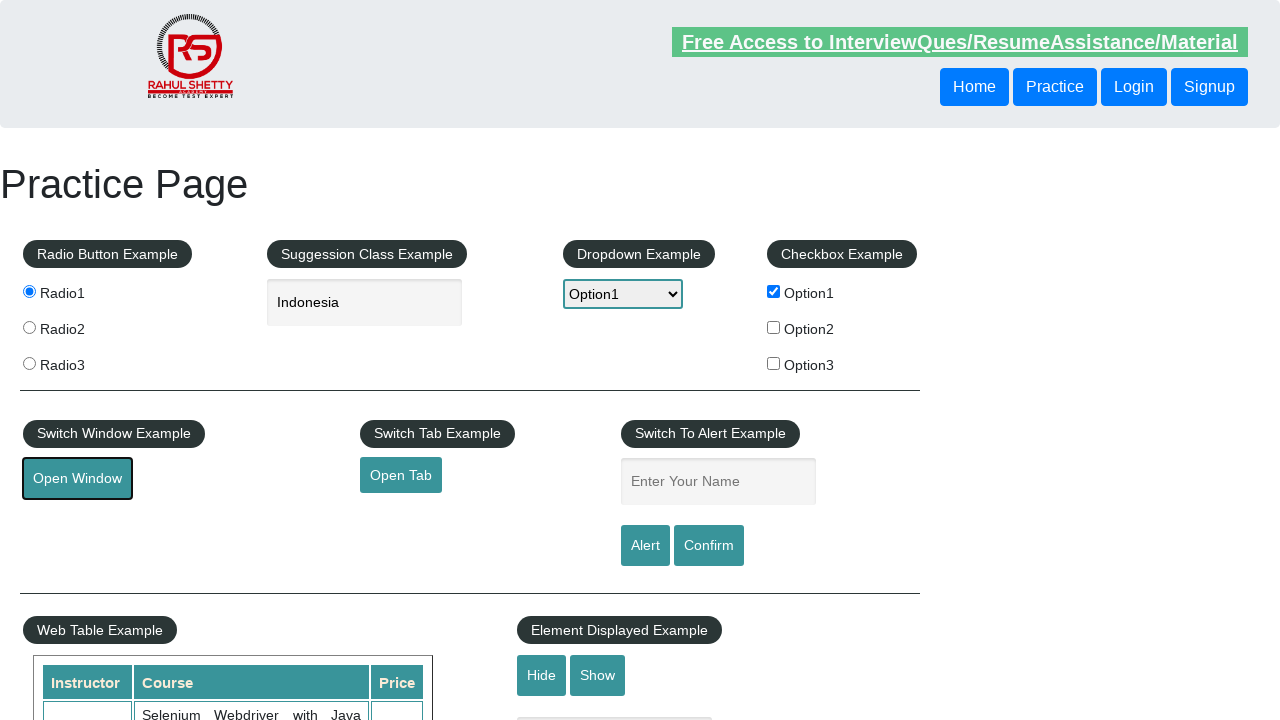

Closed the new window
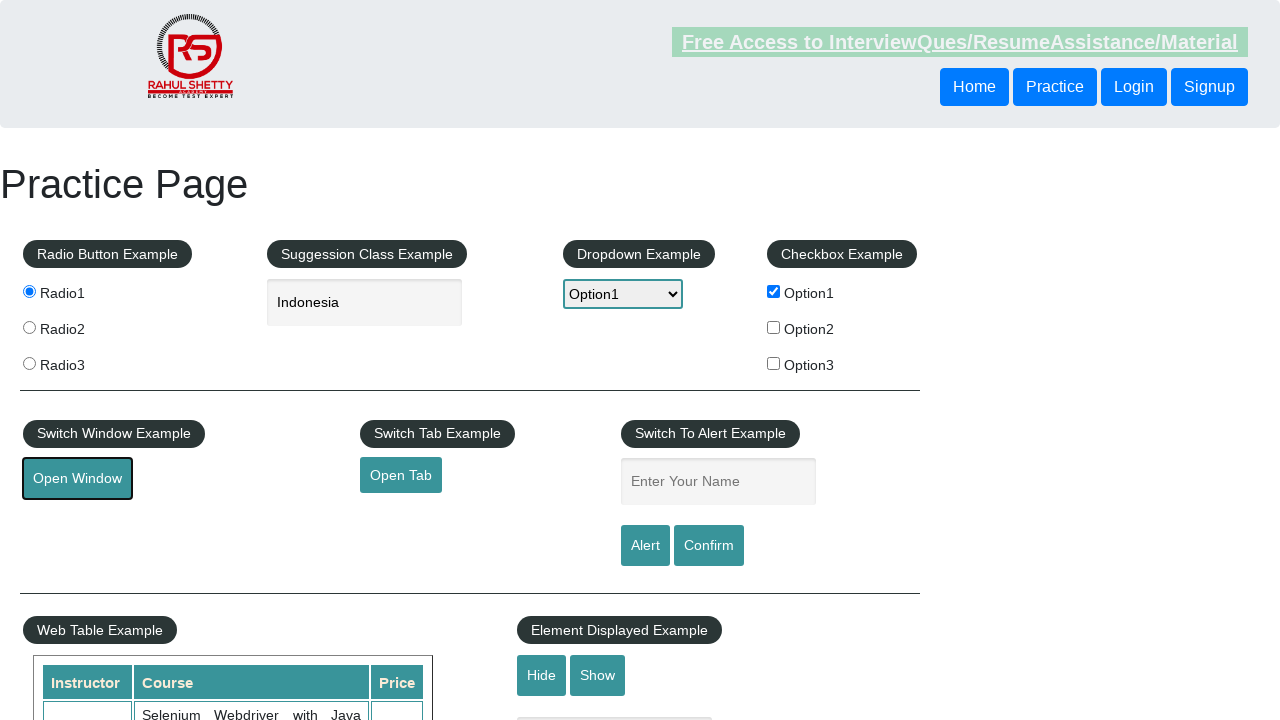

Clicked button to open new tab at (401, 475) on #opentab
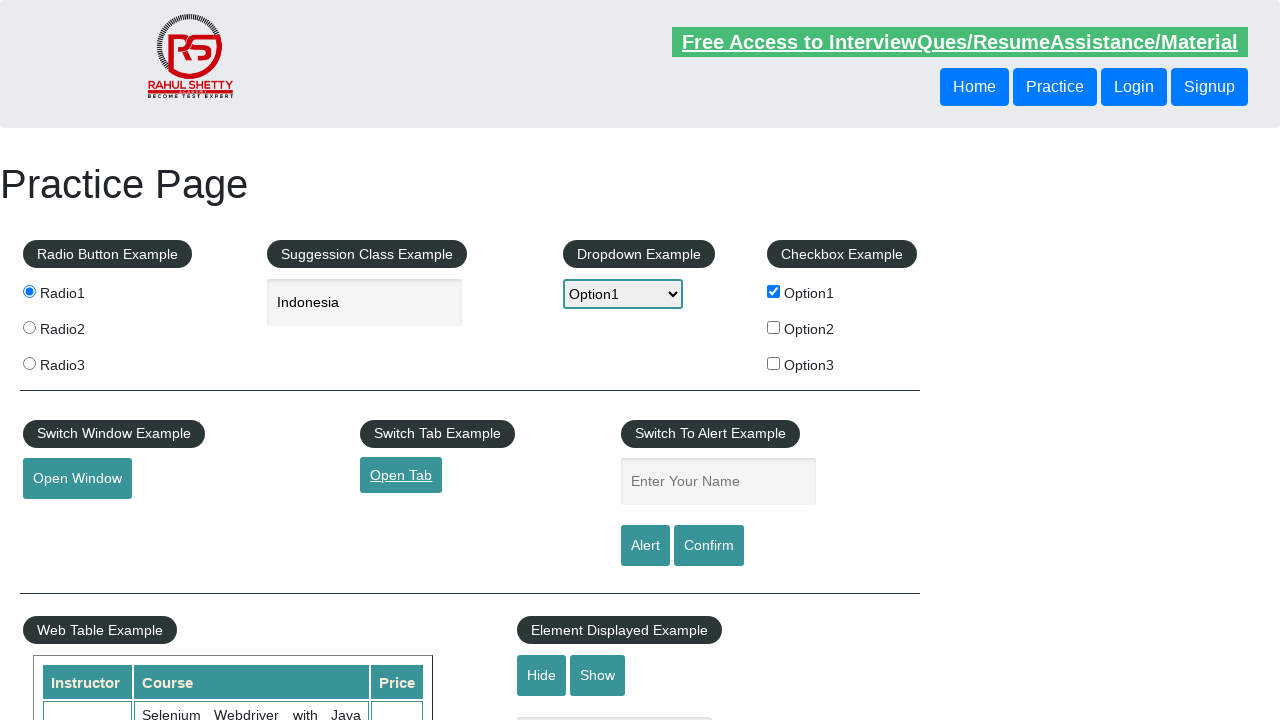

Closed the new tab
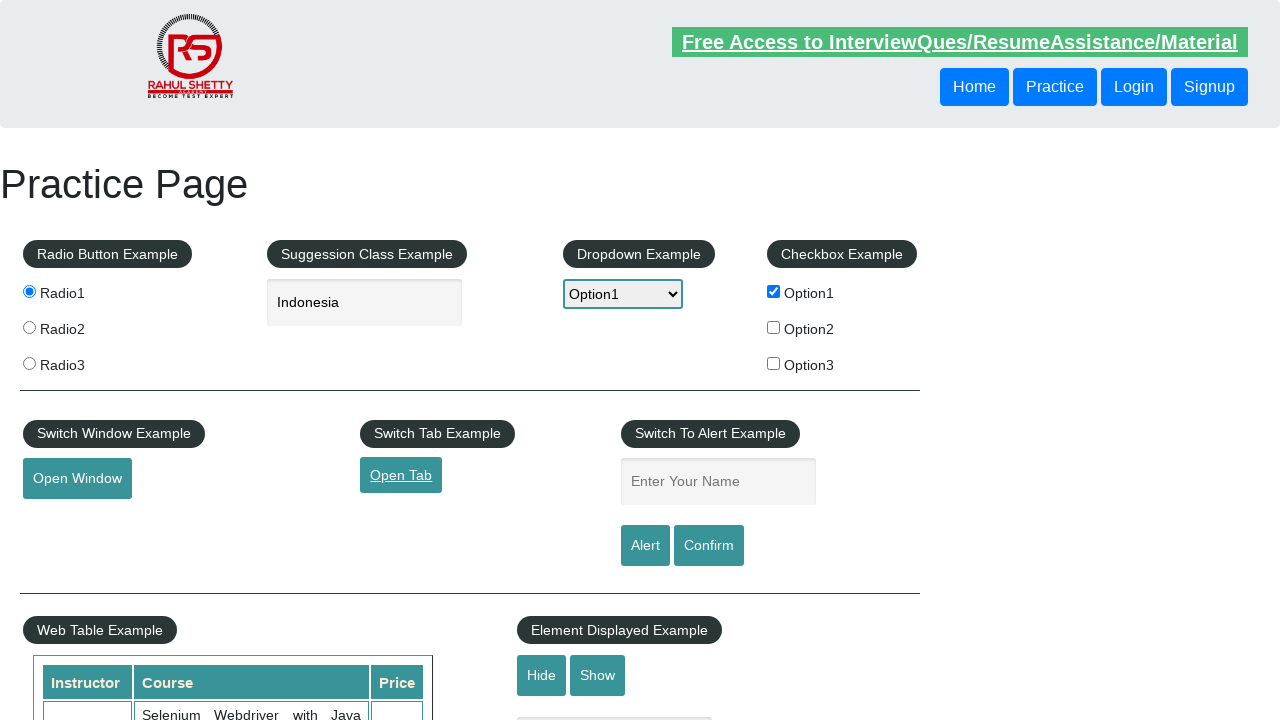

Filled name field with 'Trescha' on #name
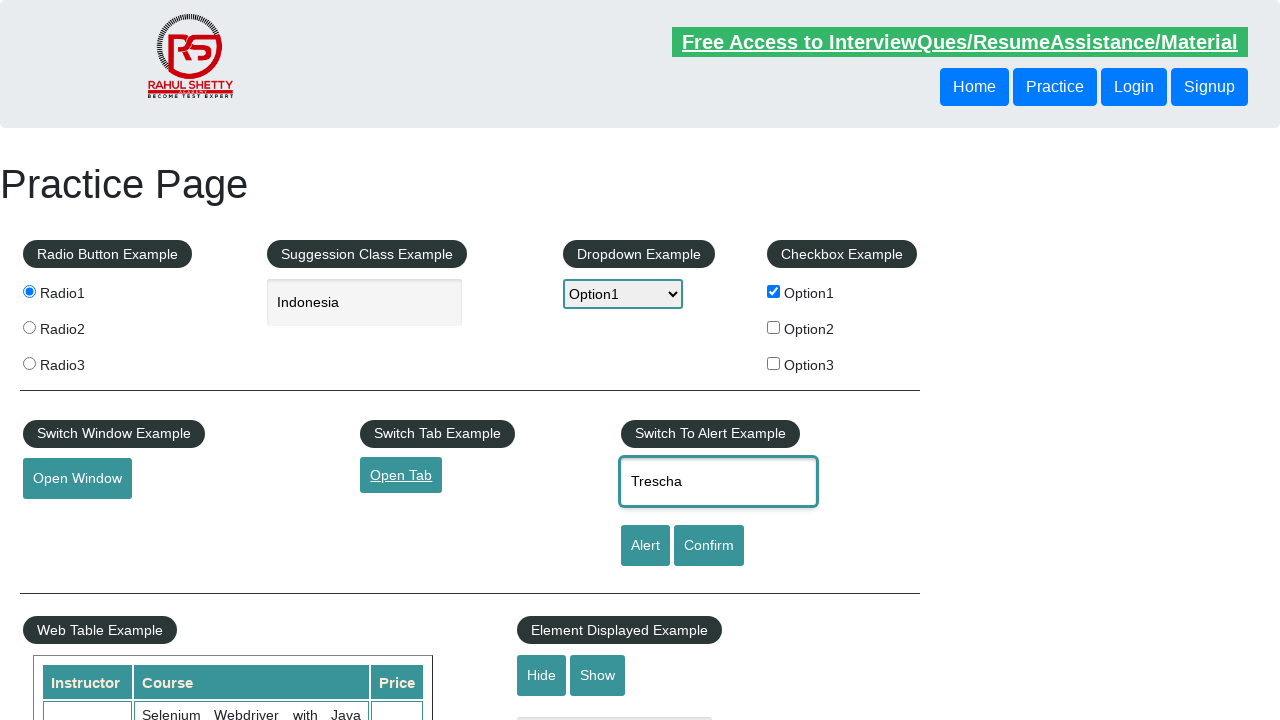

Clicked alert button to trigger alert dialog at (645, 546) on #alertbtn
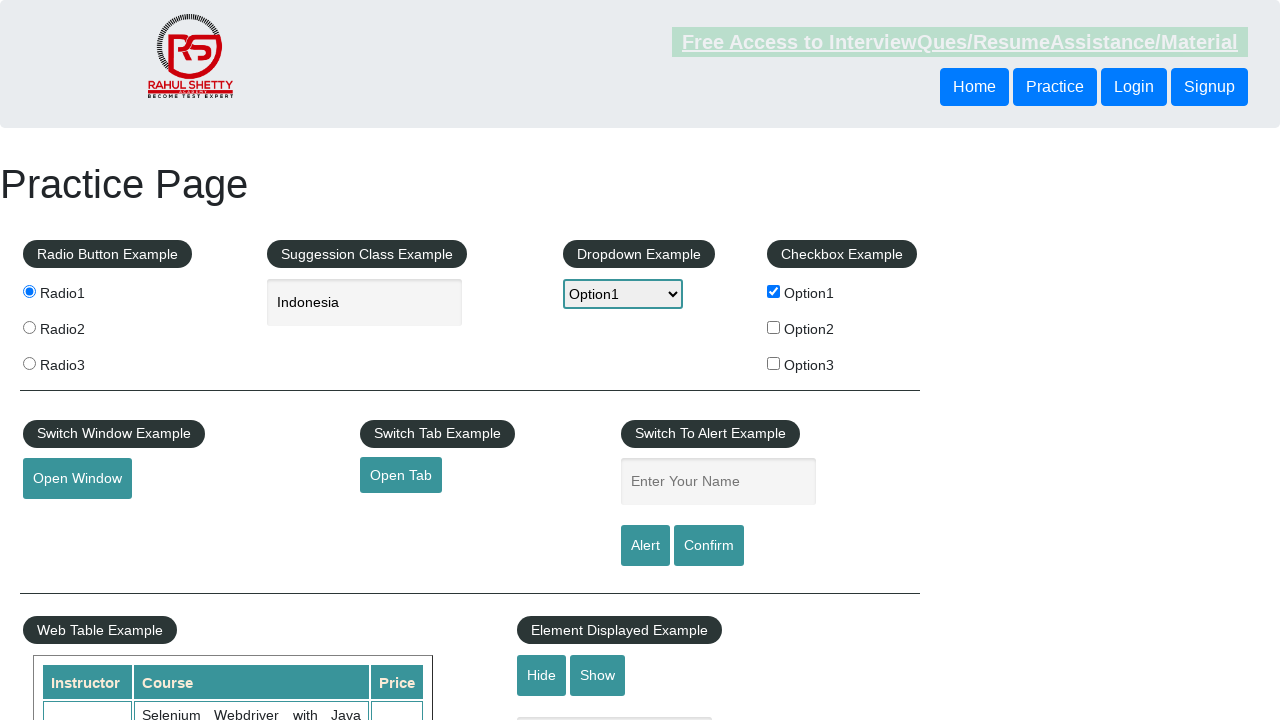

Set up alert handler to accept dialogs
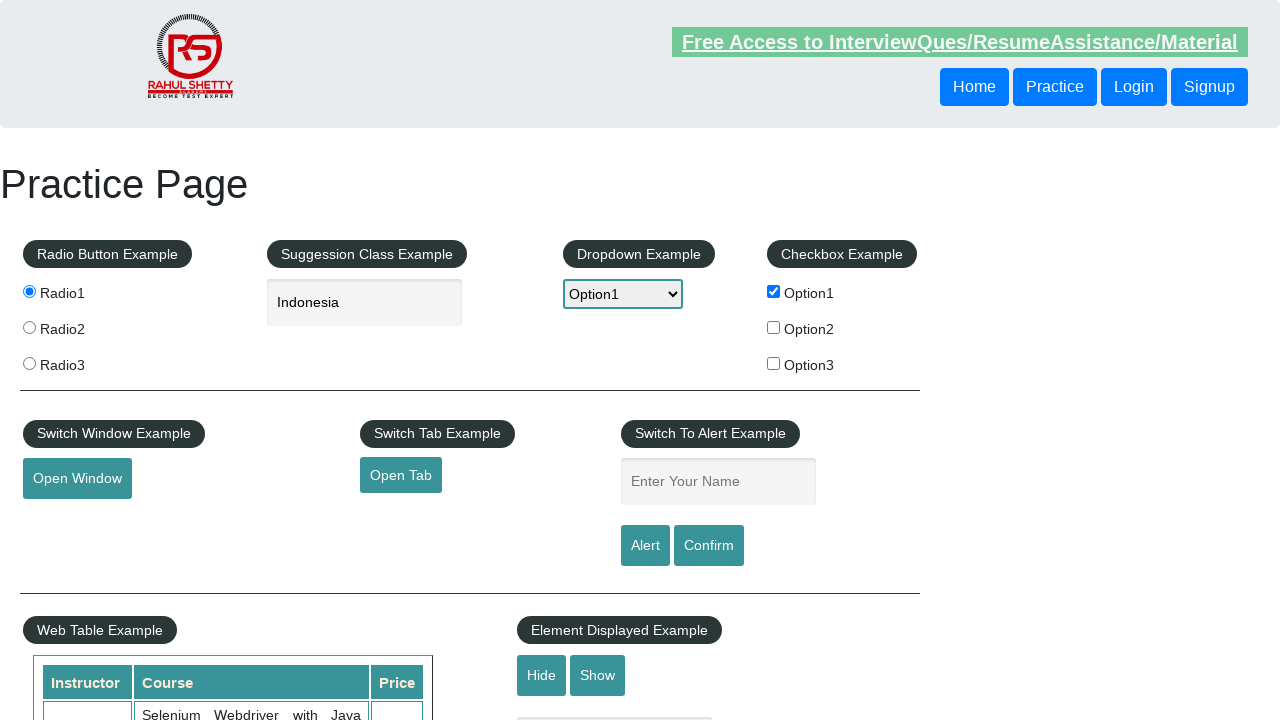

Waited 1 second for alert to be processed
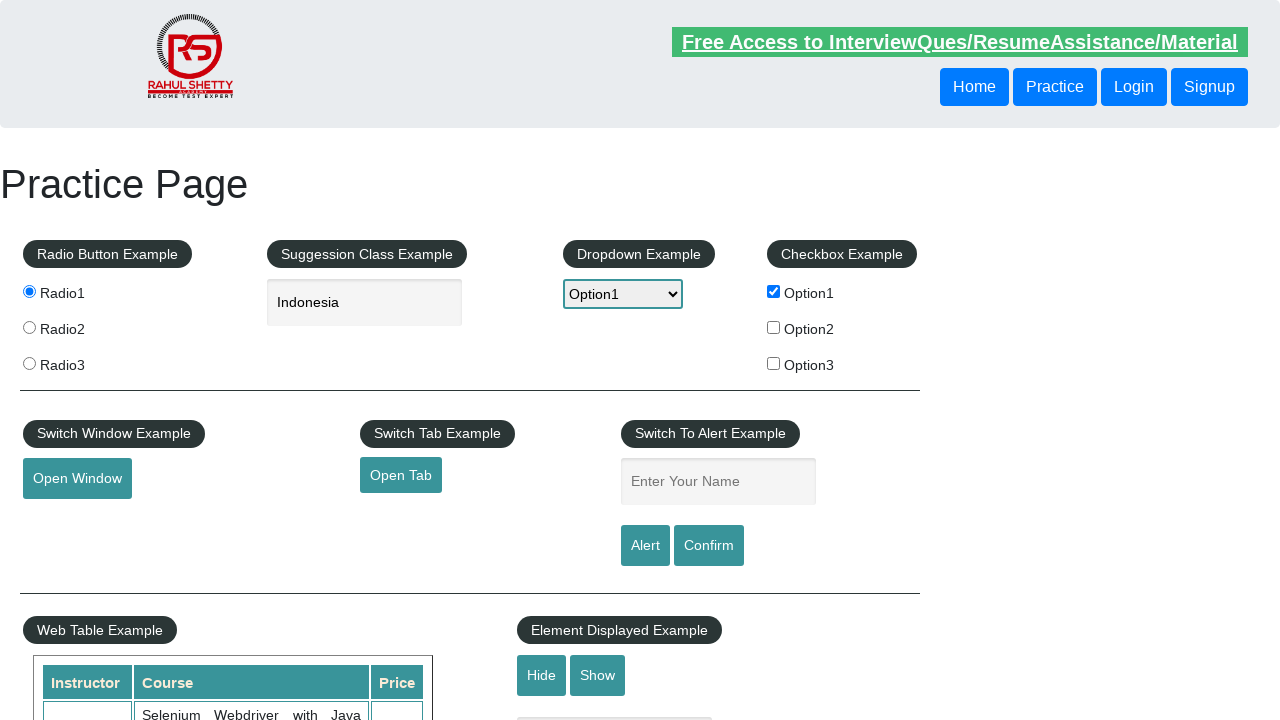

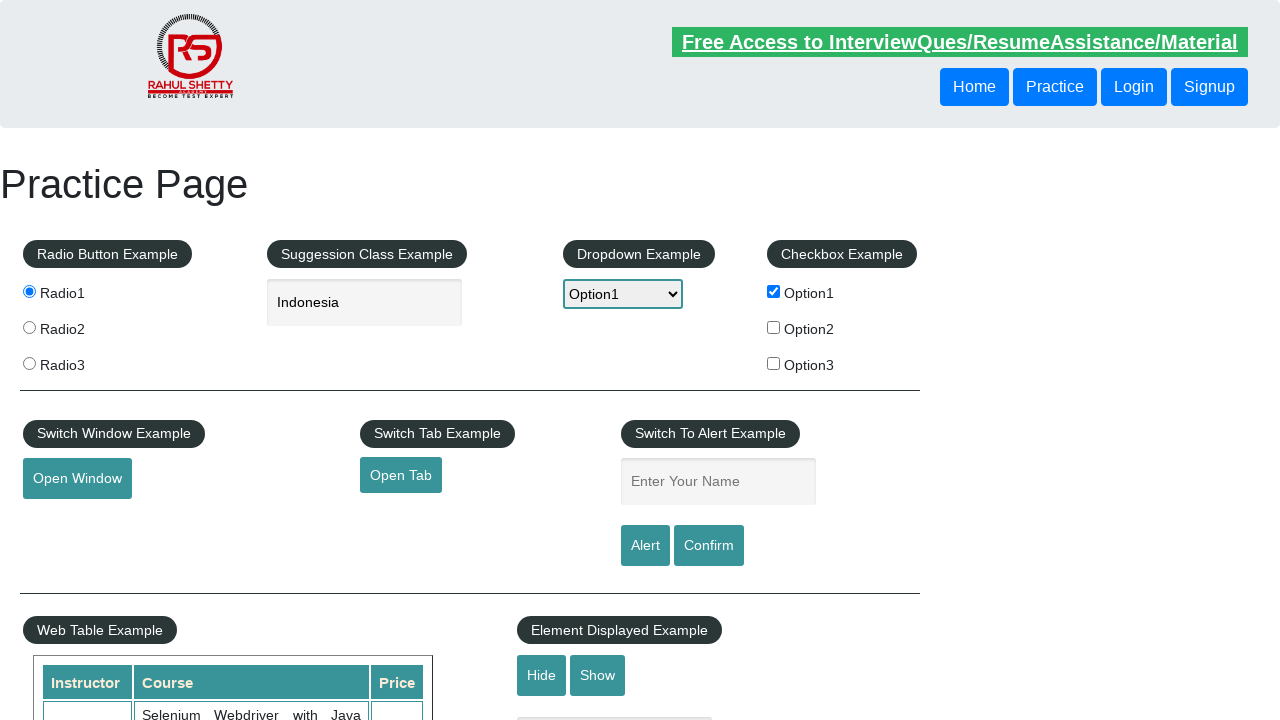